Tests explicit wait functionality by waiting for a submit button to become clickable and then clicking it twice

Starting URL: https://only-testing-blog.blogspot.com/2013/11/new-test.html?

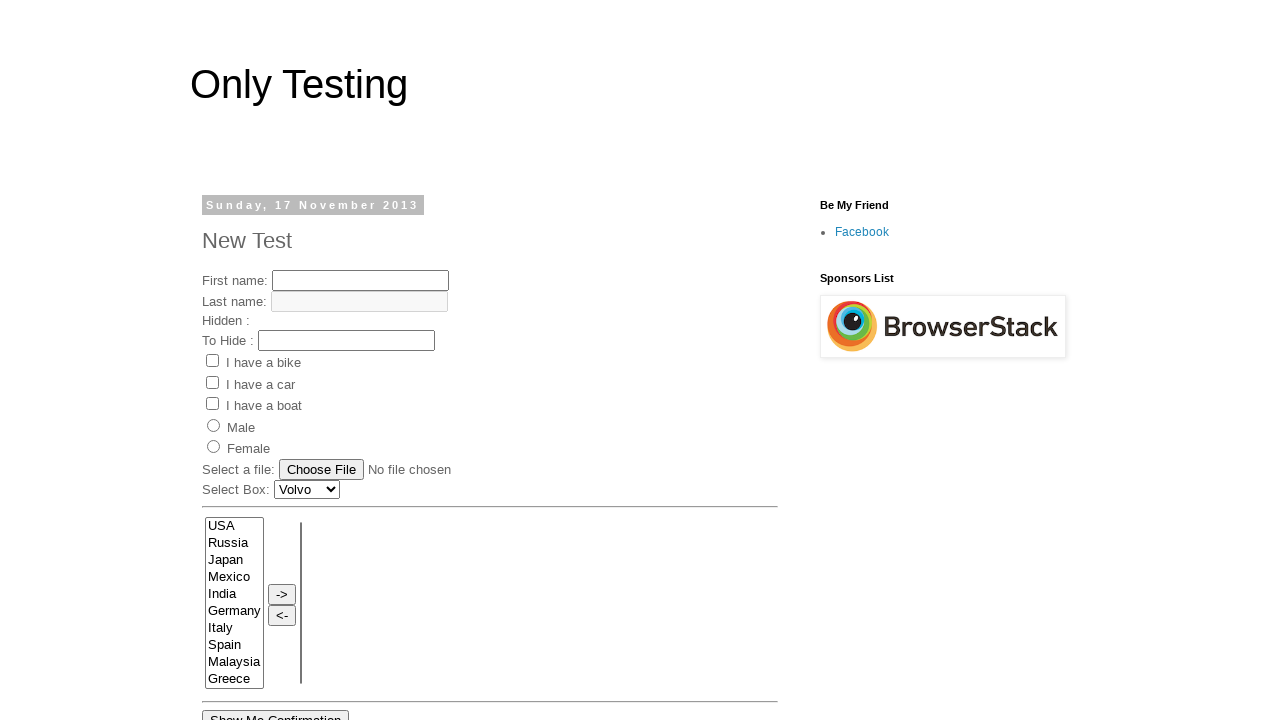

Waited for submit button to become visible
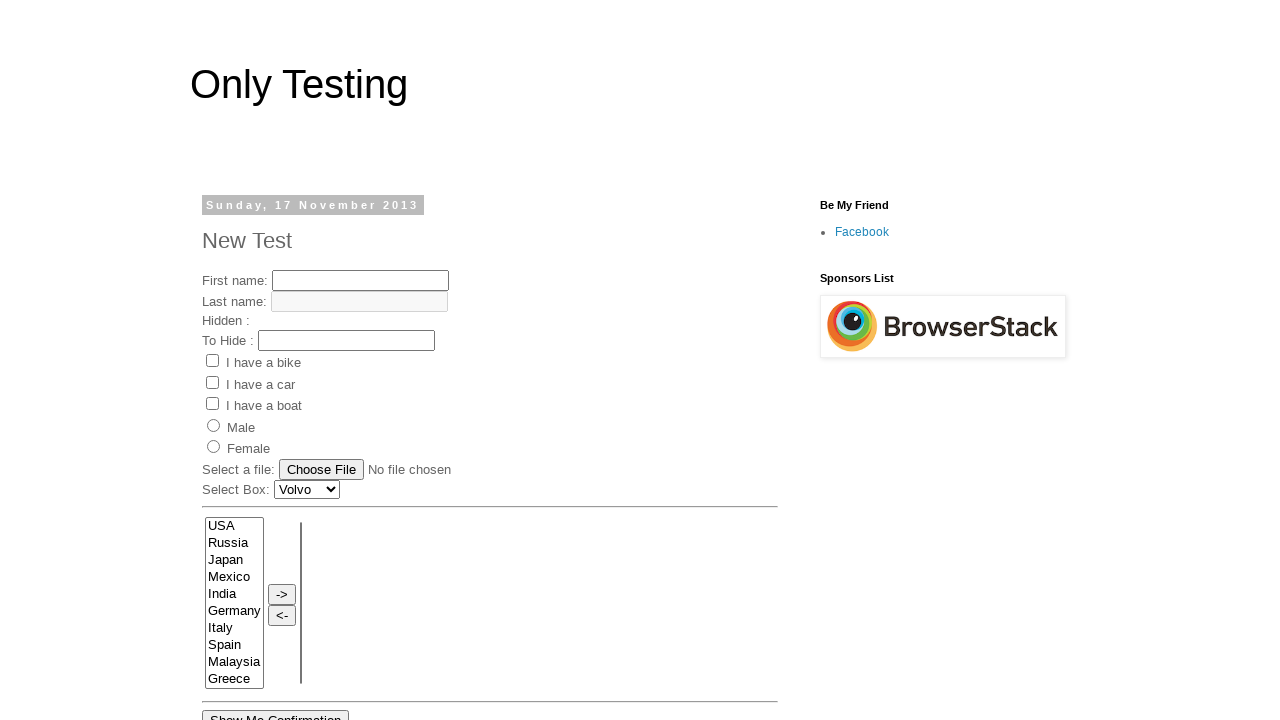

Clicked submit button for the first time at (434, 361) on input#submitButton
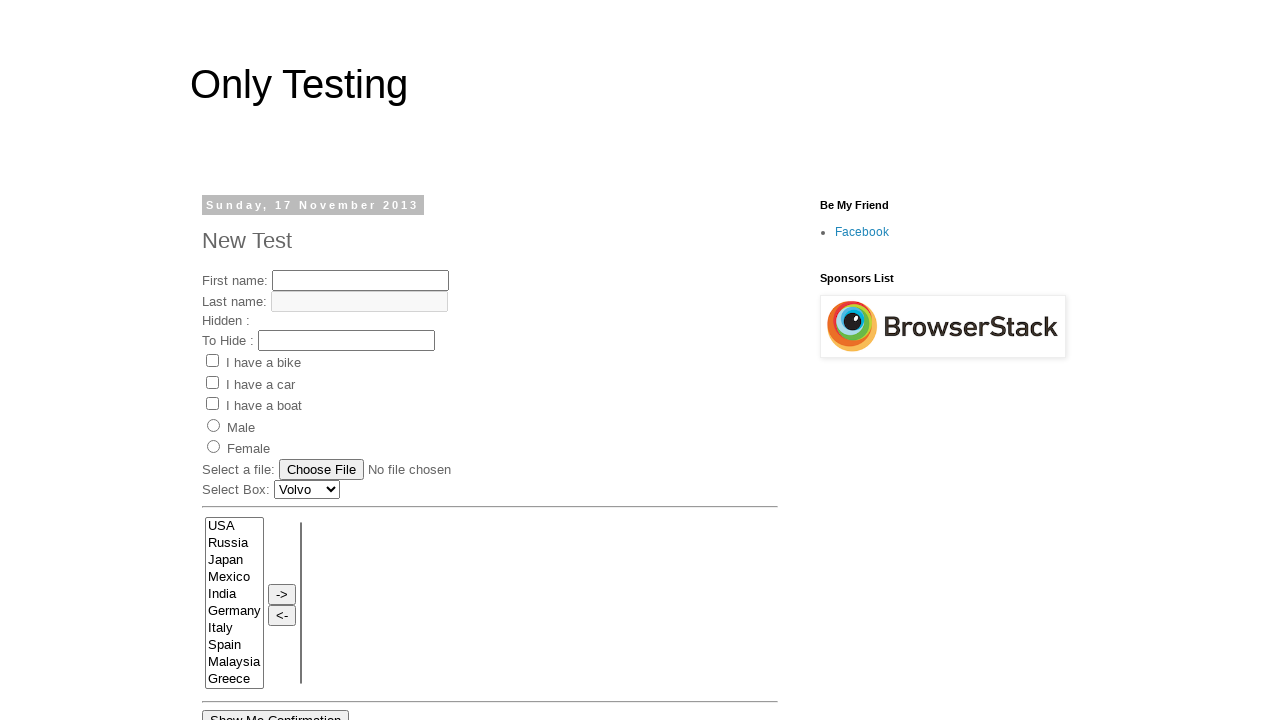

Waited for submit button to become visible again
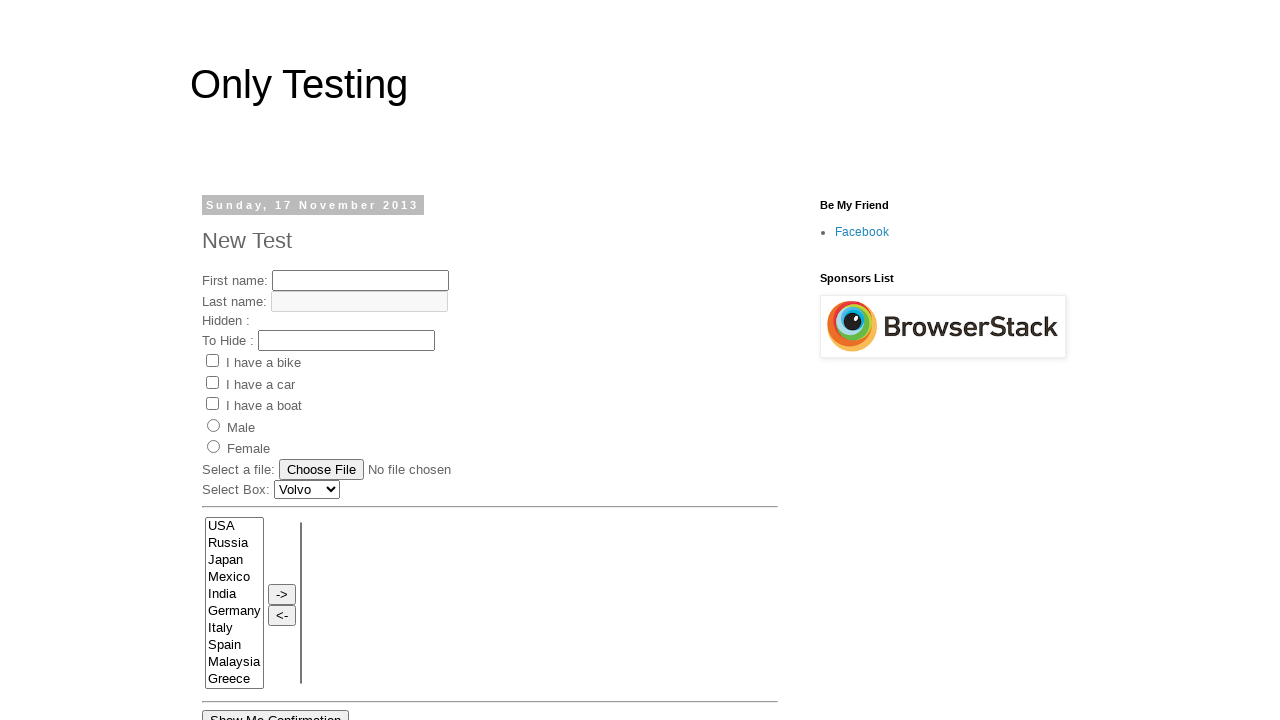

Clicked submit button for the second time at (434, 361) on input#submitButton
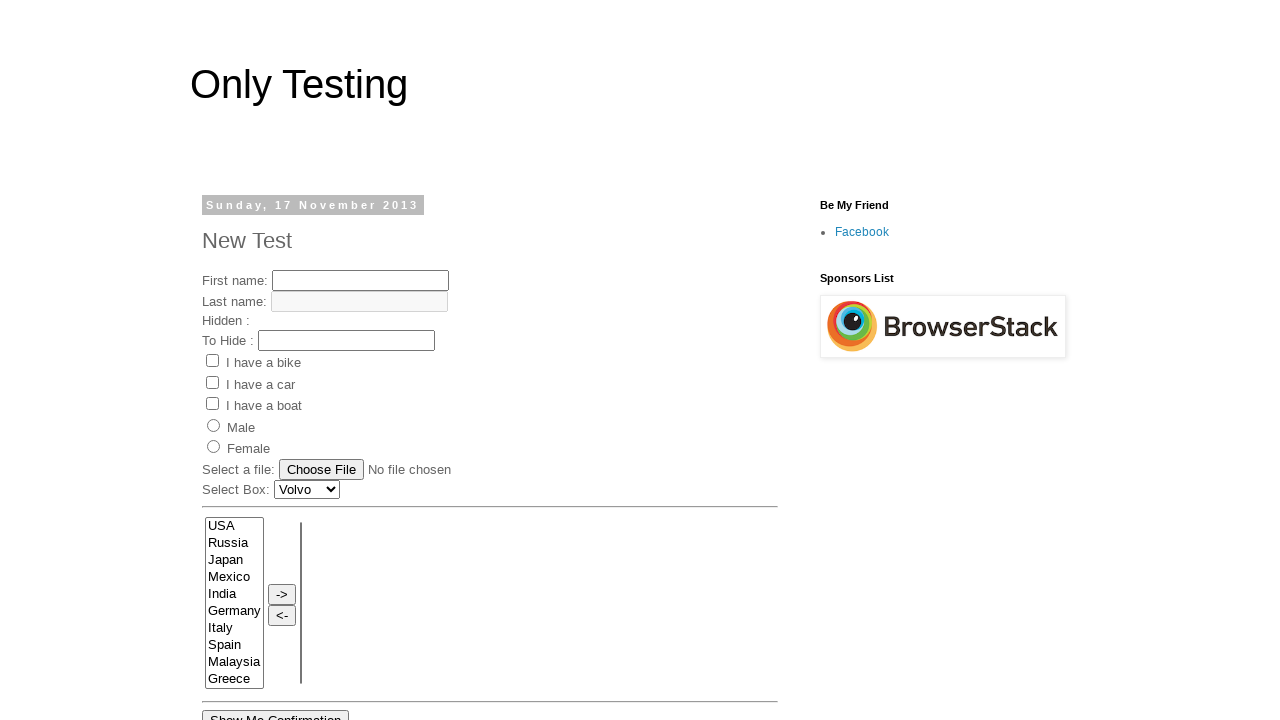

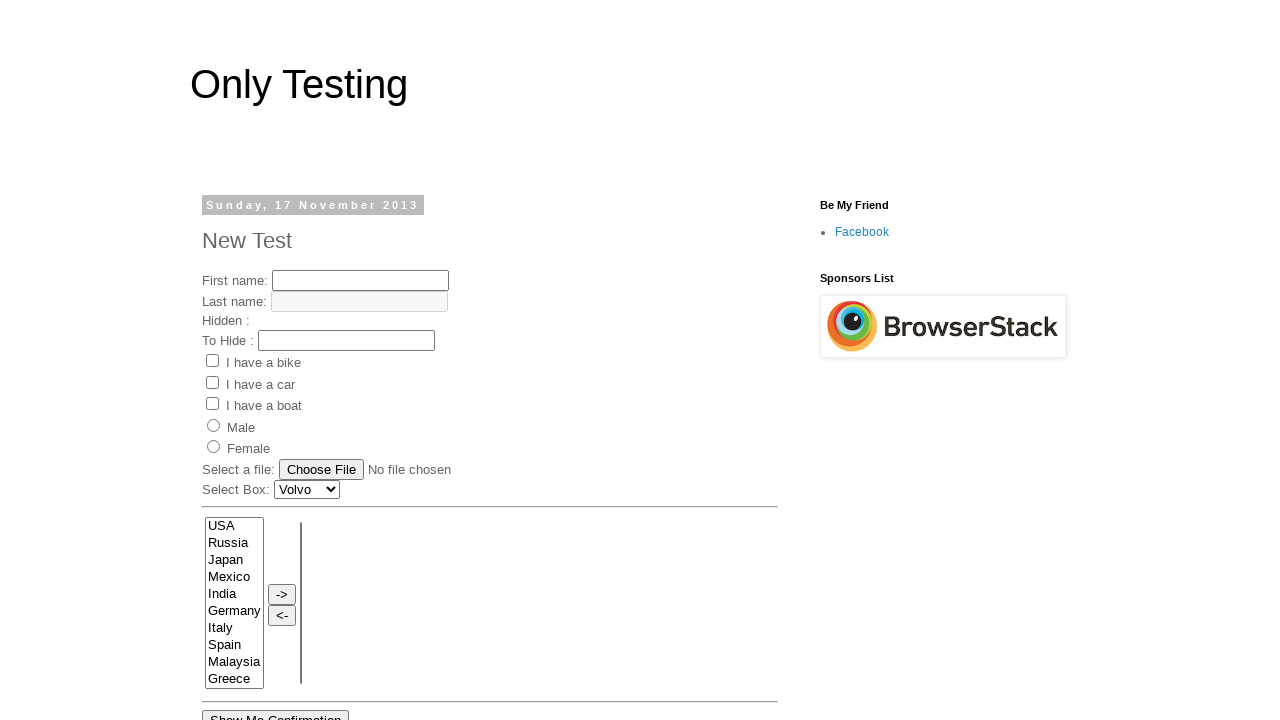